Tests scrolling functionality by navigating to the Selenium website and scrolling down to the Twitter icon element in the footer

Starting URL: https://www.selenium.dev

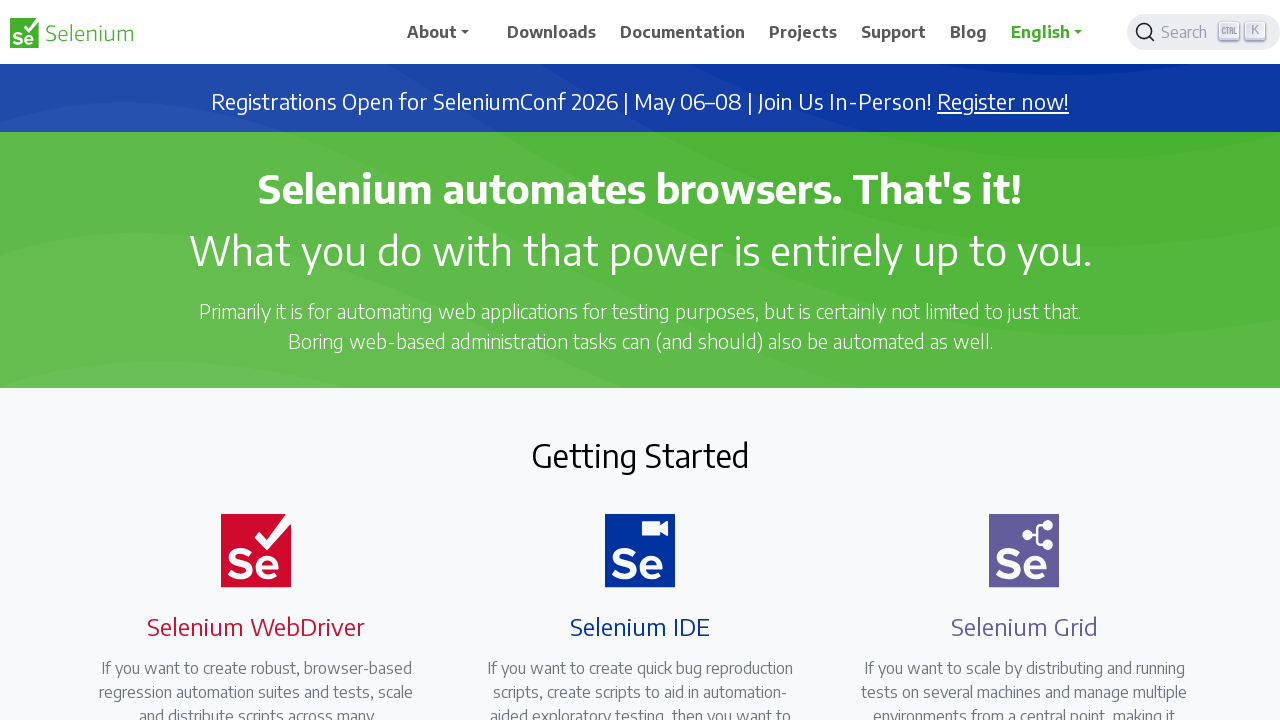

Located Twitter icon element in the DOM
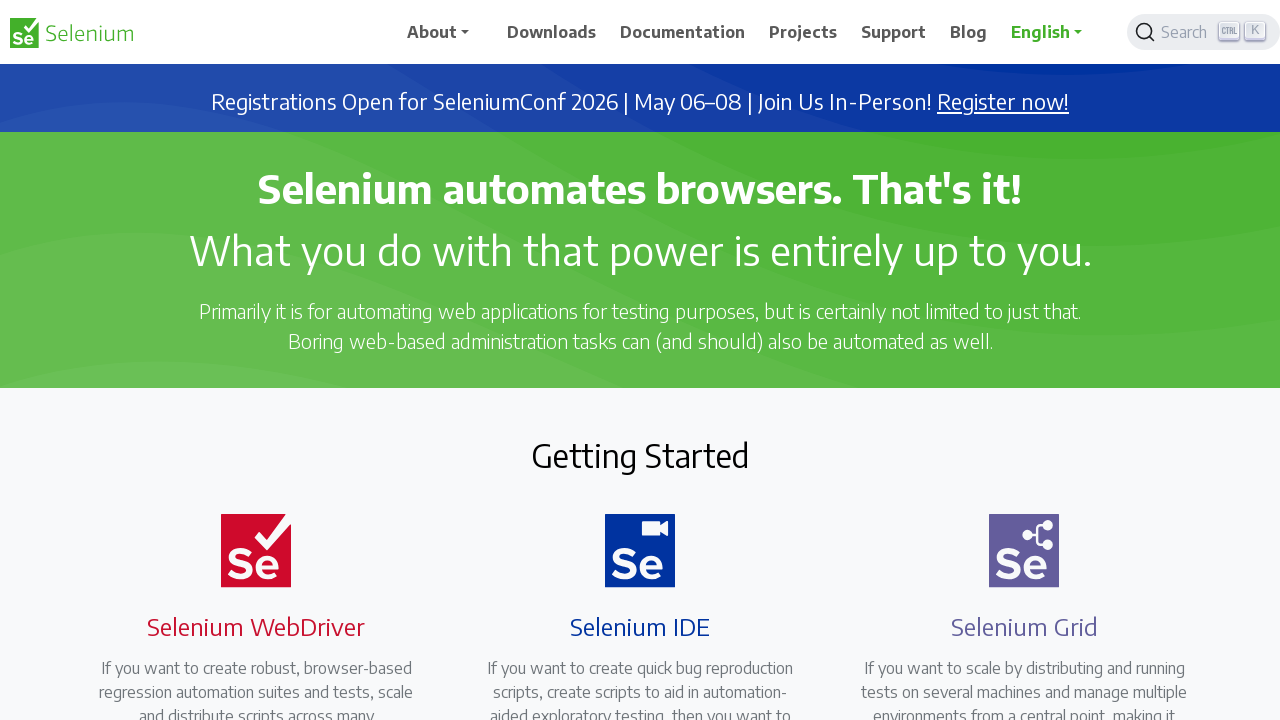

Scrolled to Twitter icon in footer
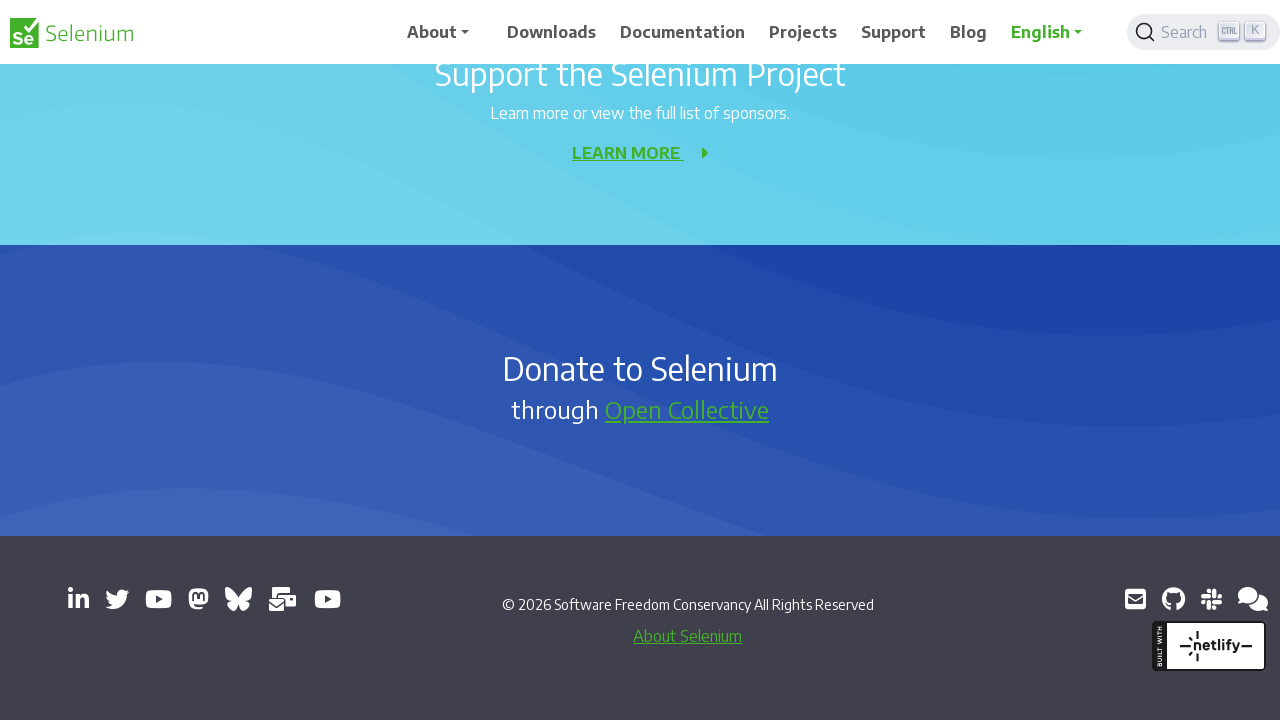

Waited 1 second for scroll animation to complete
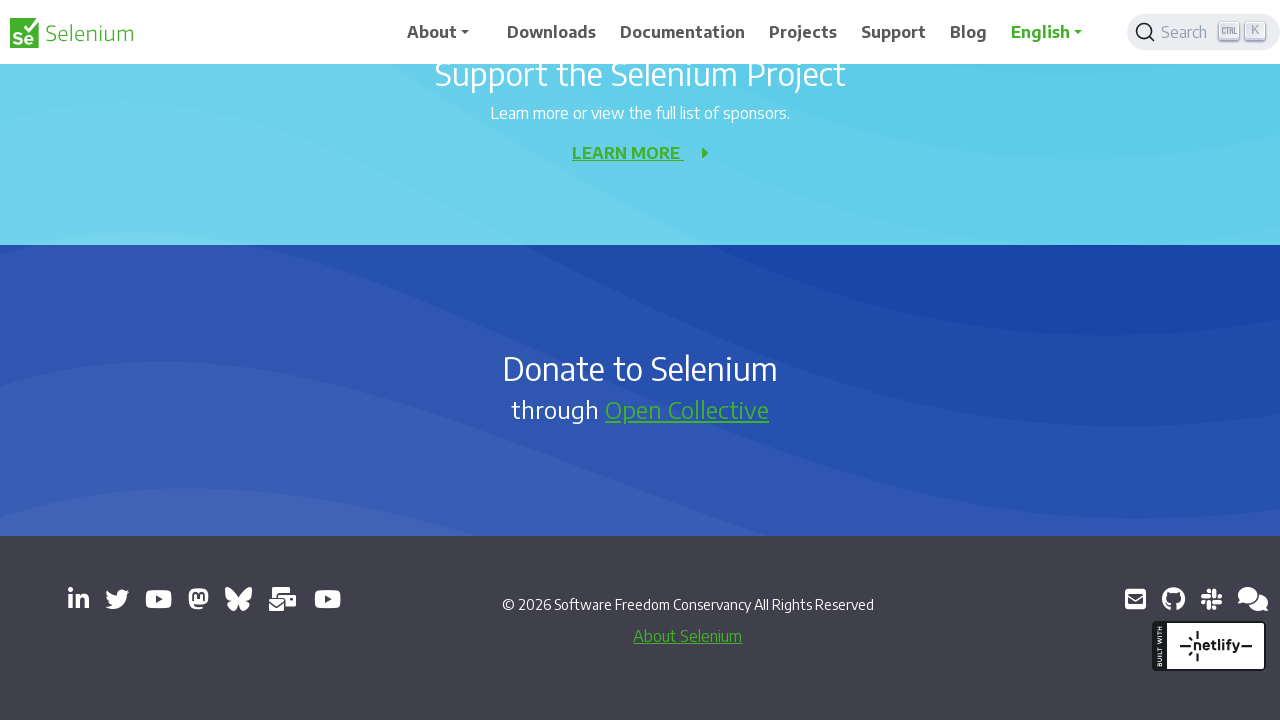

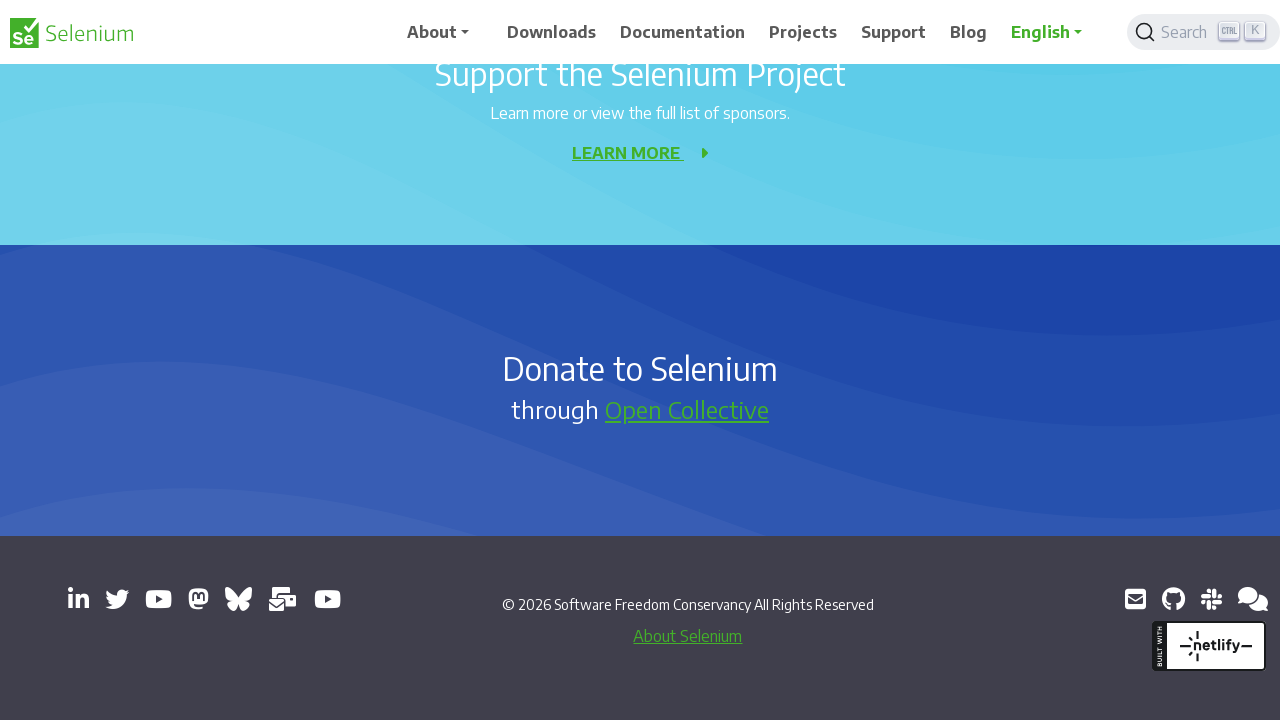